Tests handling multiple windows by opening a popup, switching between windows to read text, then returning to main window to click a checkbox

Starting URL: https://omayo.blogspot.com/

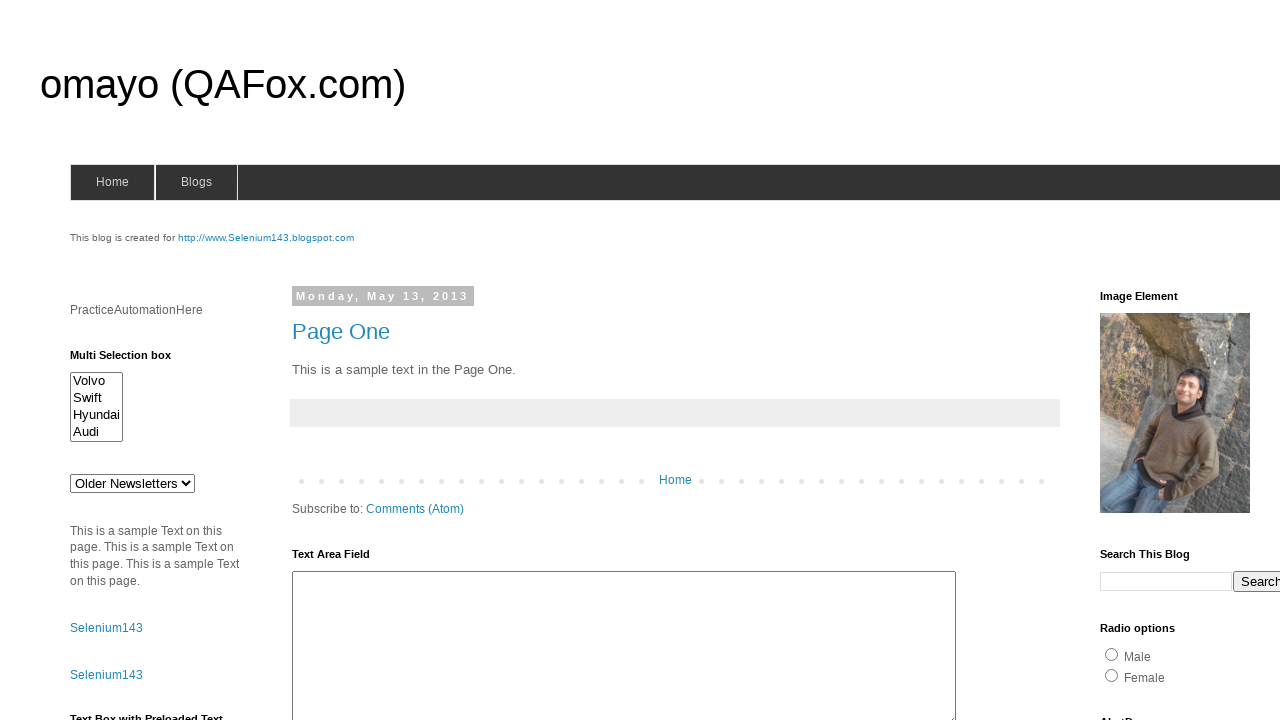

Stored reference to main window
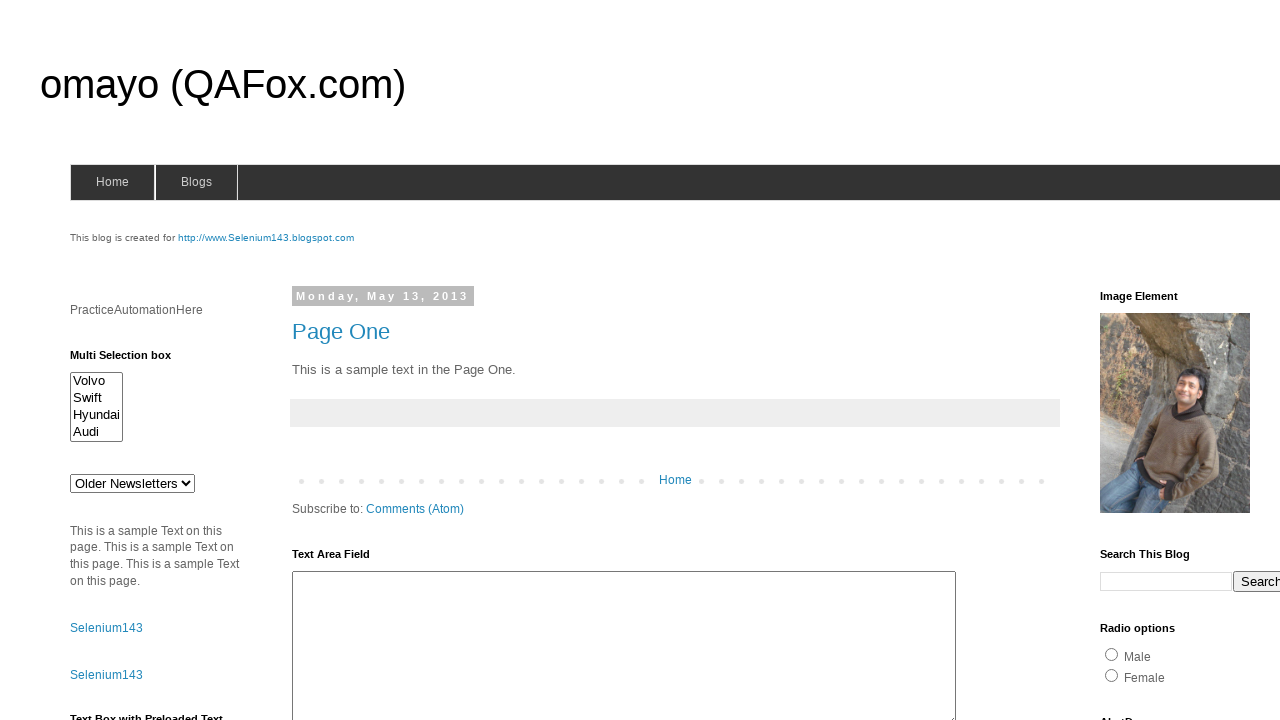

Clicked 'Open a popup window' link at (132, 360) on text='Open a popup window'
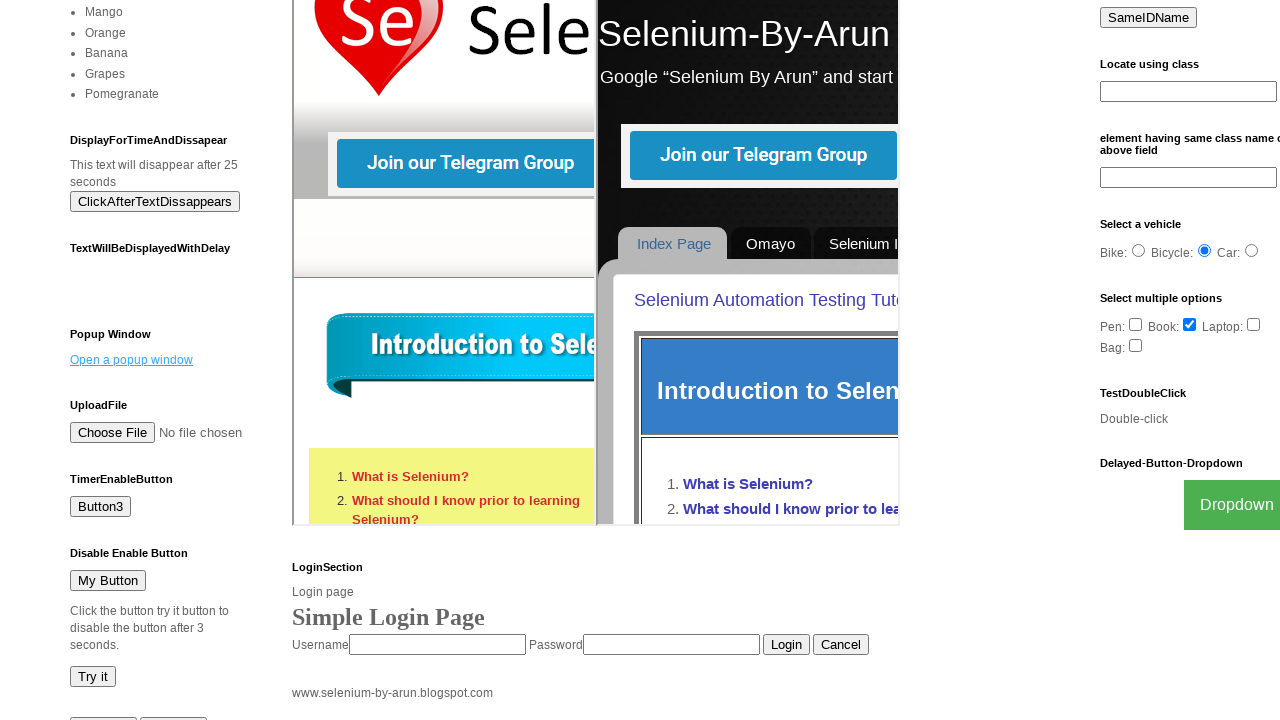

Waited for popup window to open
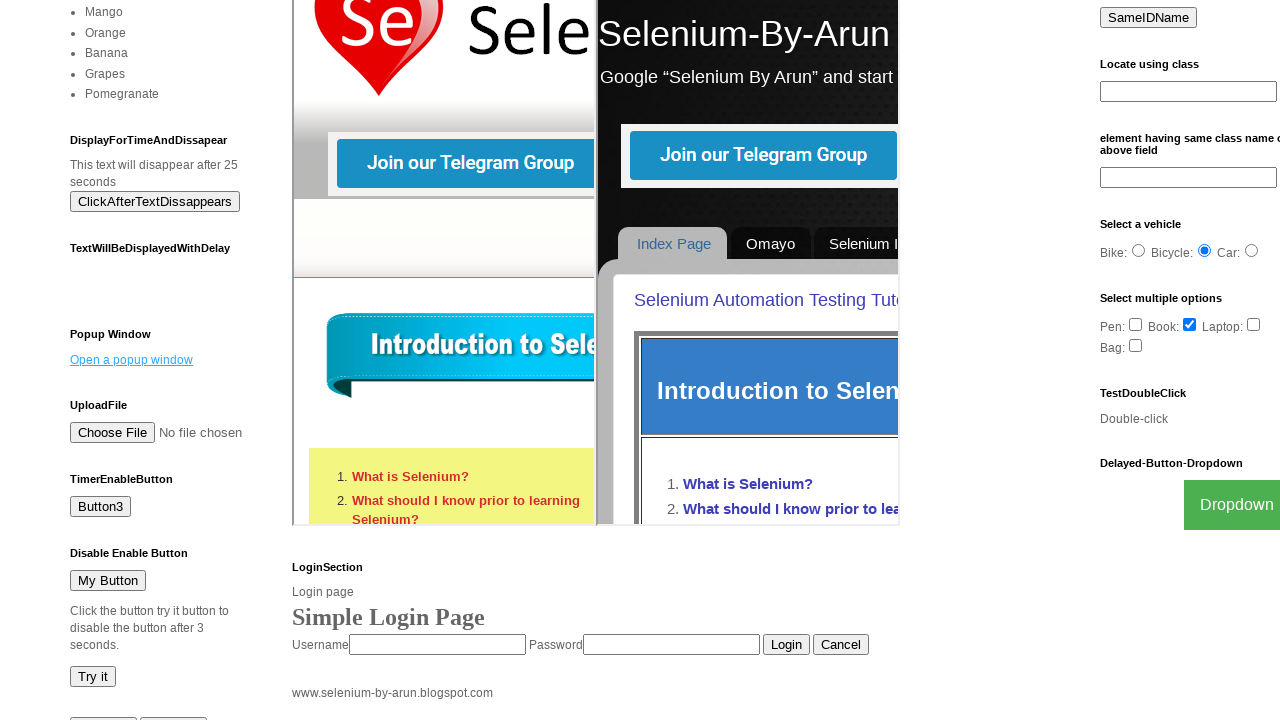

Retrieved all open pages/windows
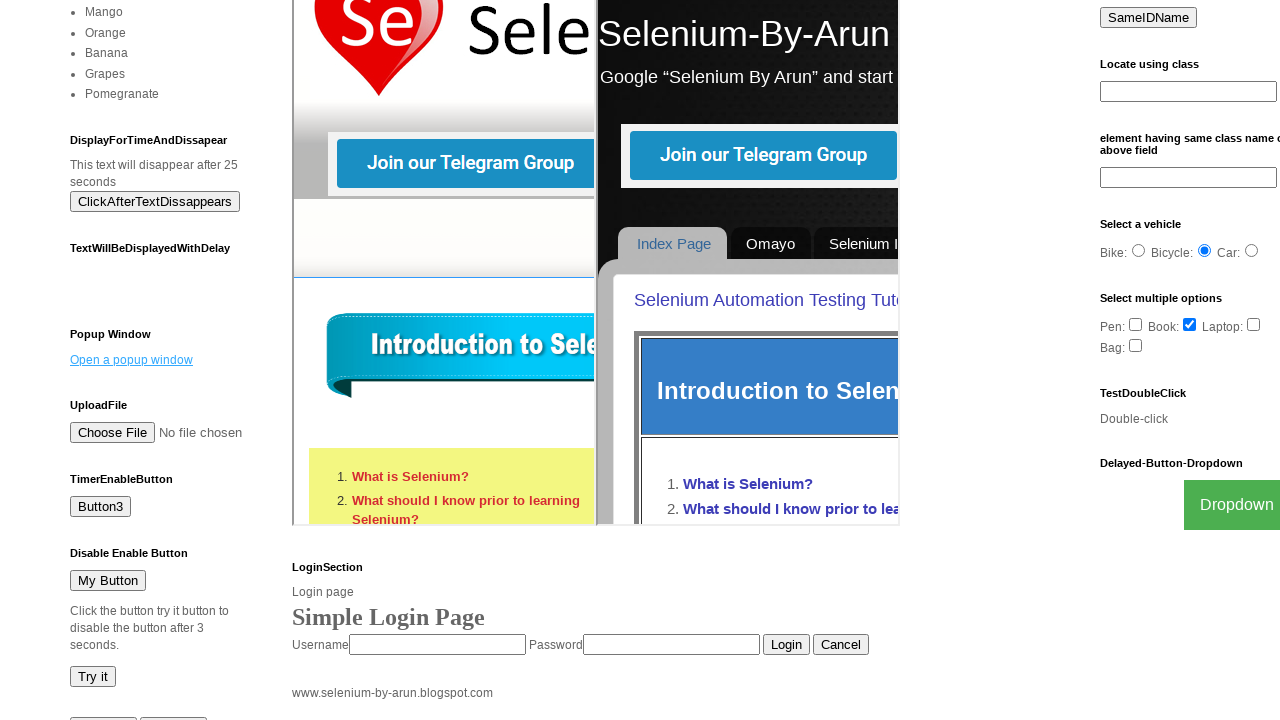

Switched back to main window
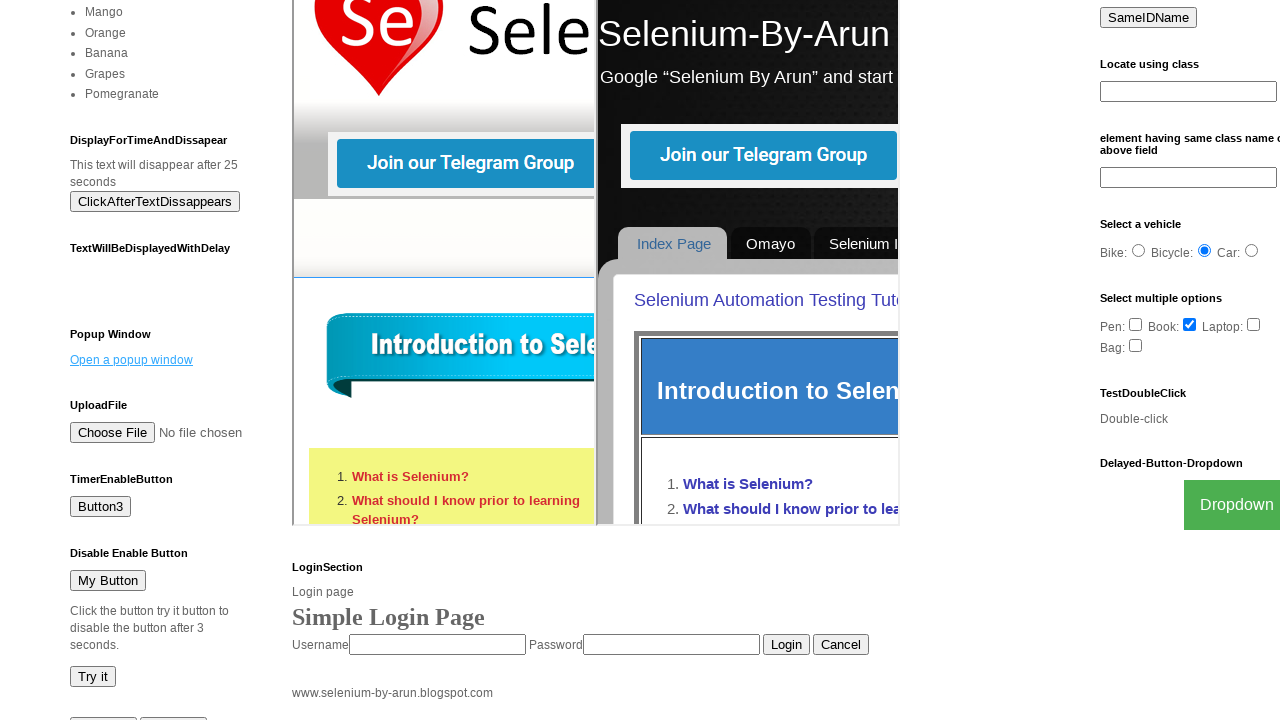

Clicked checkbox1 in main window at (1152, 361) on #checkbox1
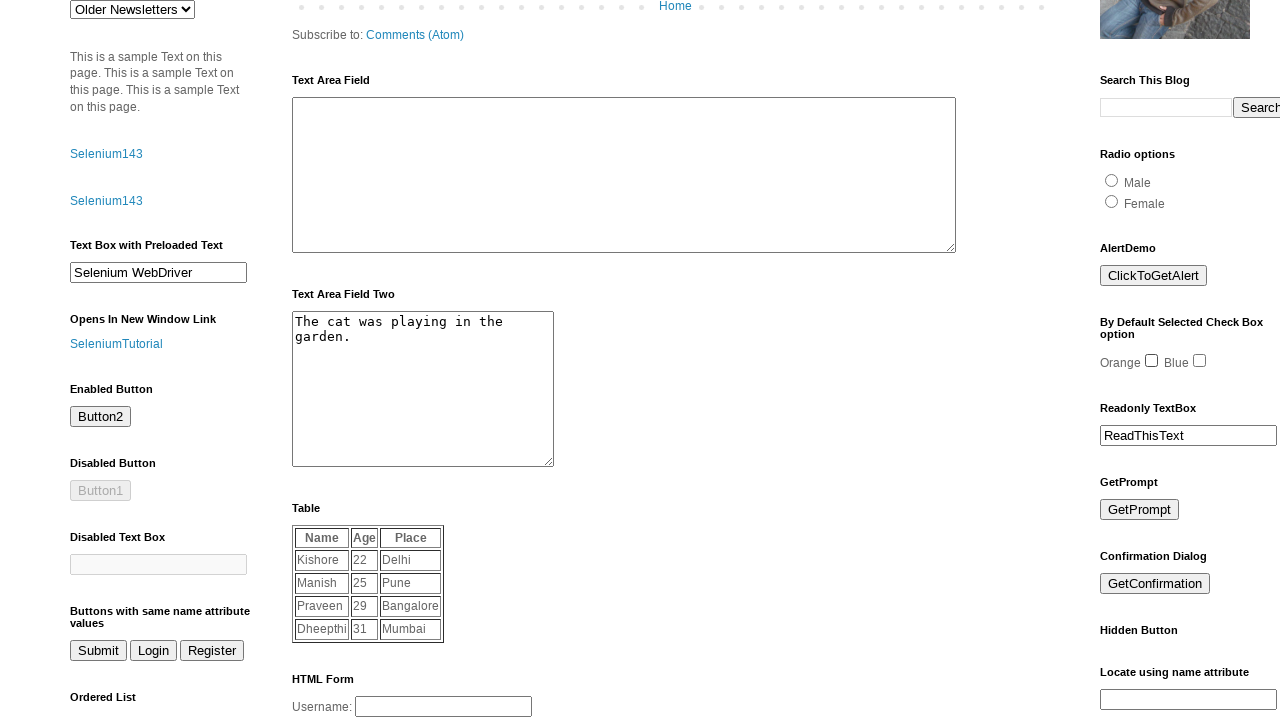

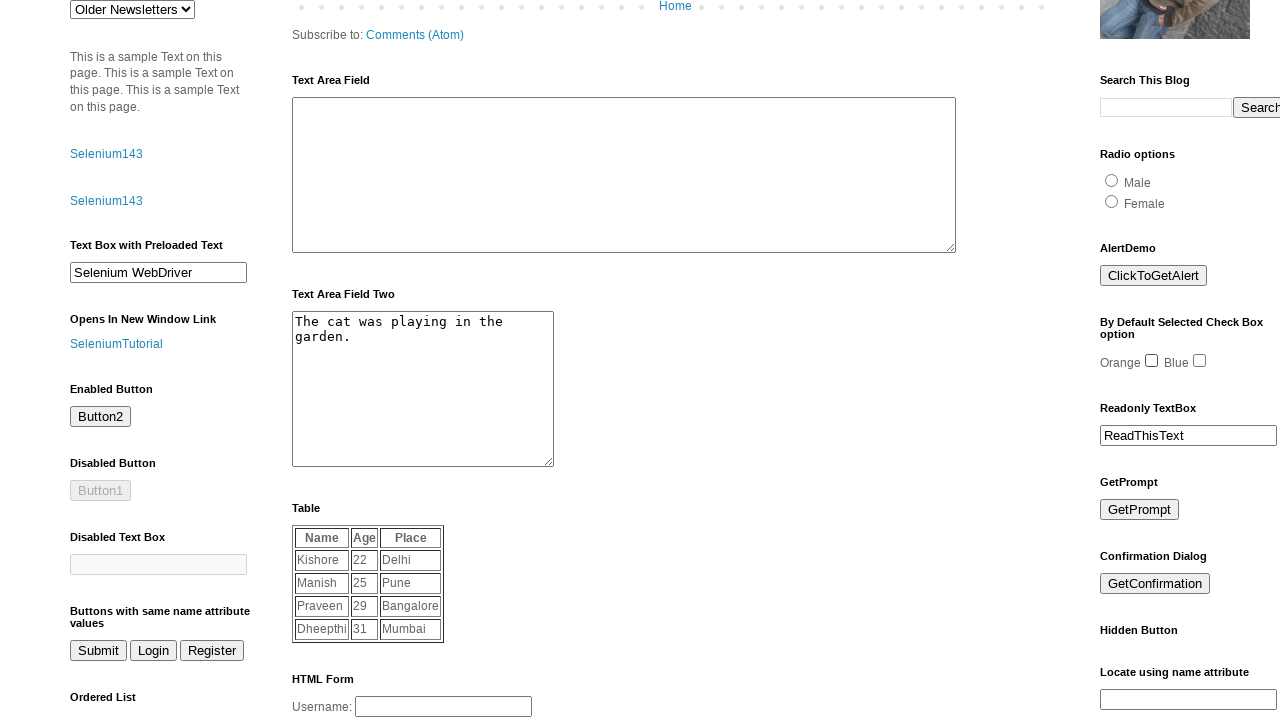